Tests date picker with dropdown selectors by clicking to open the picker, selecting month and year from dropdowns, then clicking on a specific day.

Starting URL: https://testautomationpractice.blogspot.com/

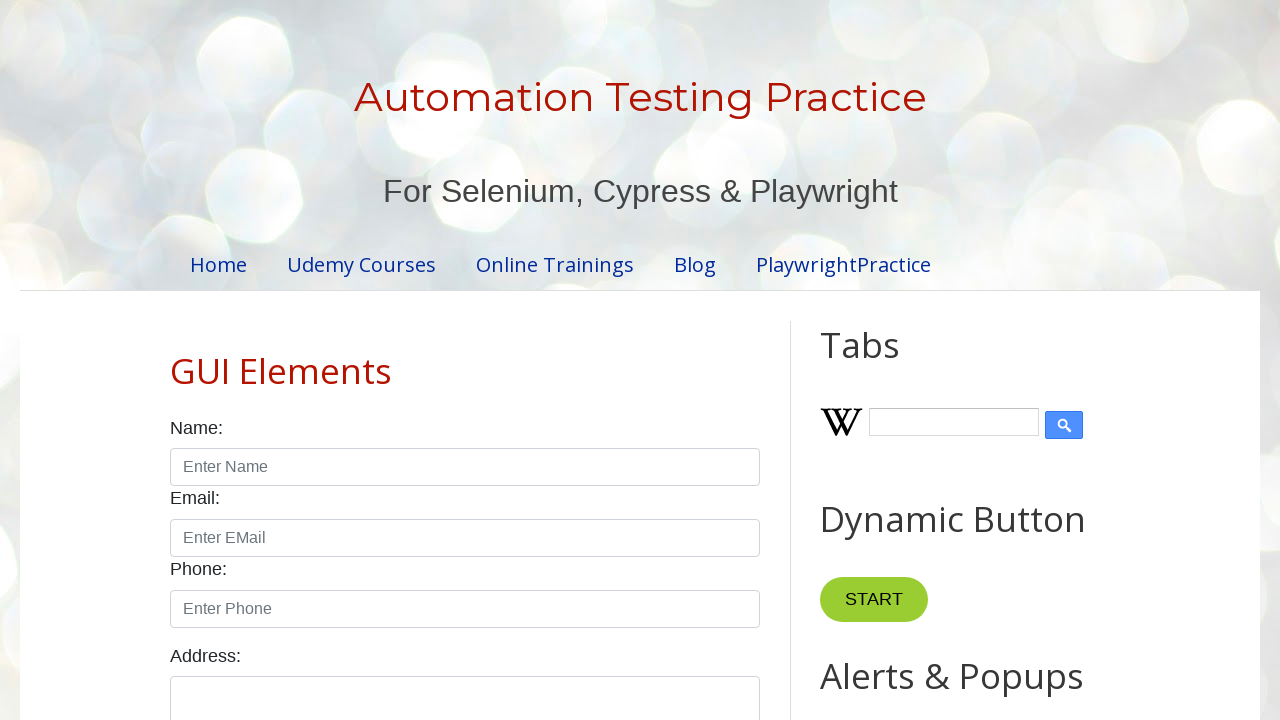

Clicked on date input field to open the datepicker at (520, 360) on input#txtDate
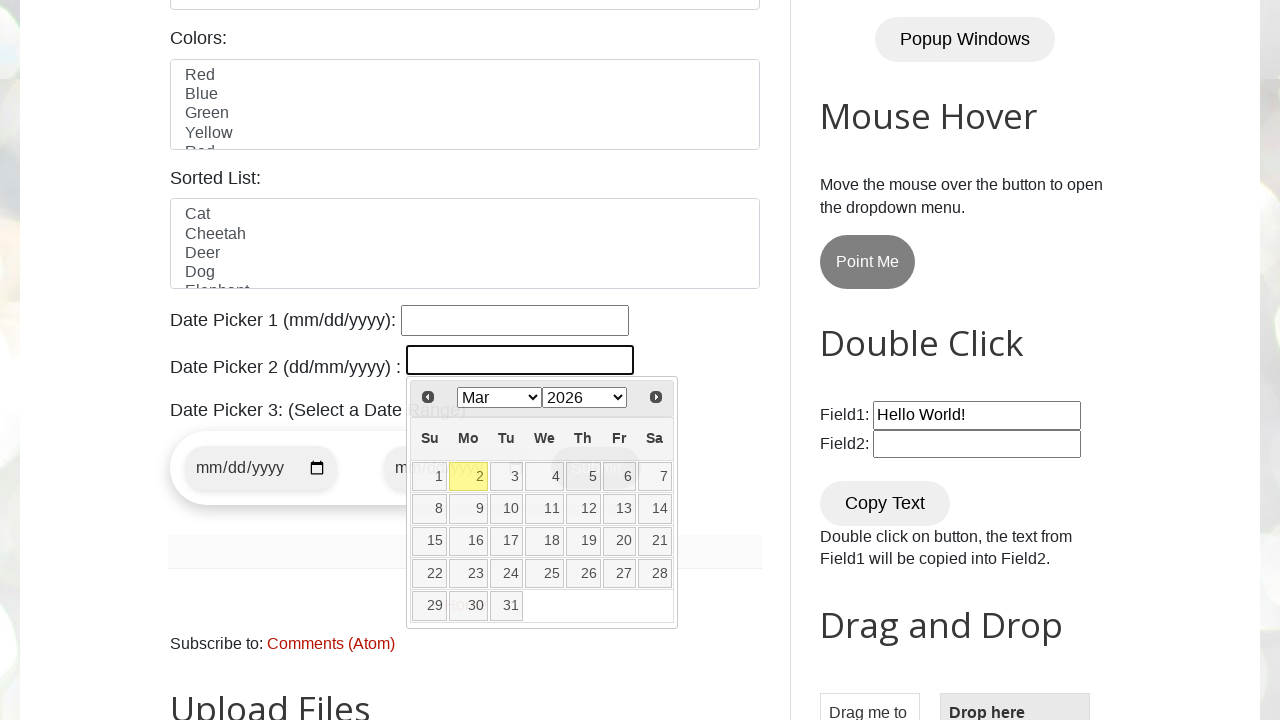

Selected September from the month dropdown on select.ui-datepicker-month
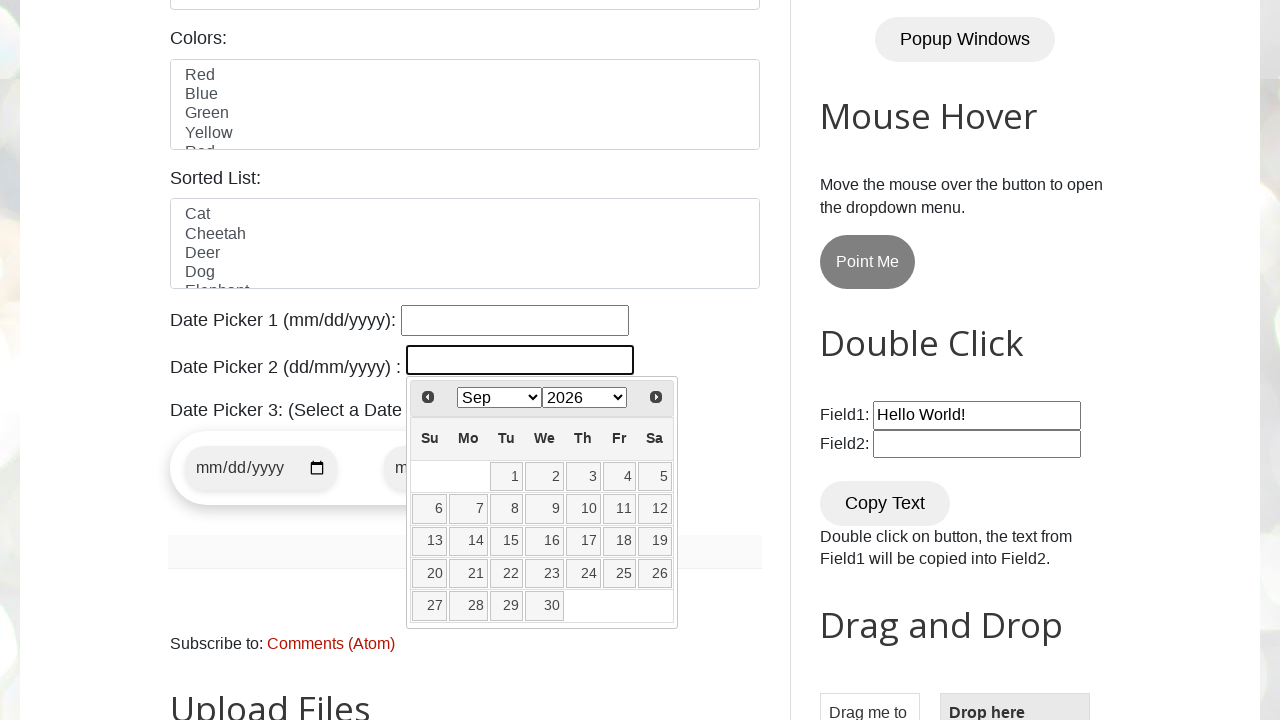

Selected 2019 from the year dropdown on select.ui-datepicker-year
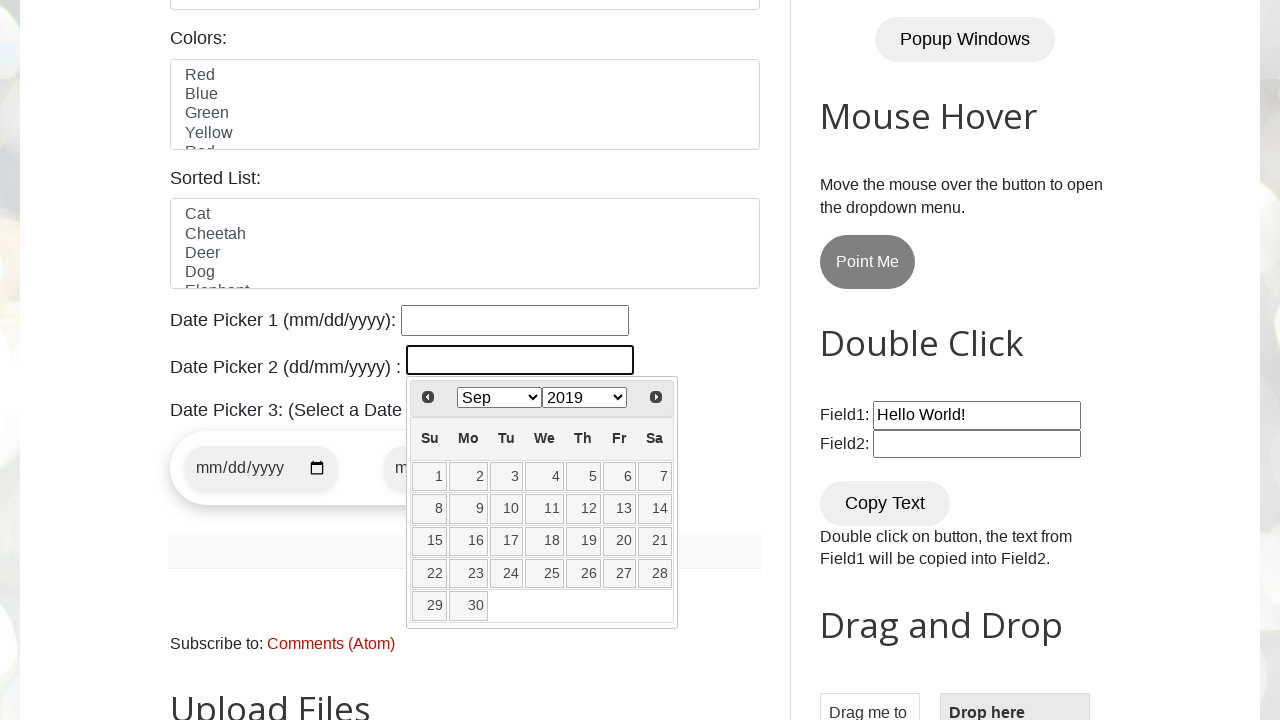

Clicked on day 9 in the calendar at (468, 509) on a[data-date='9']
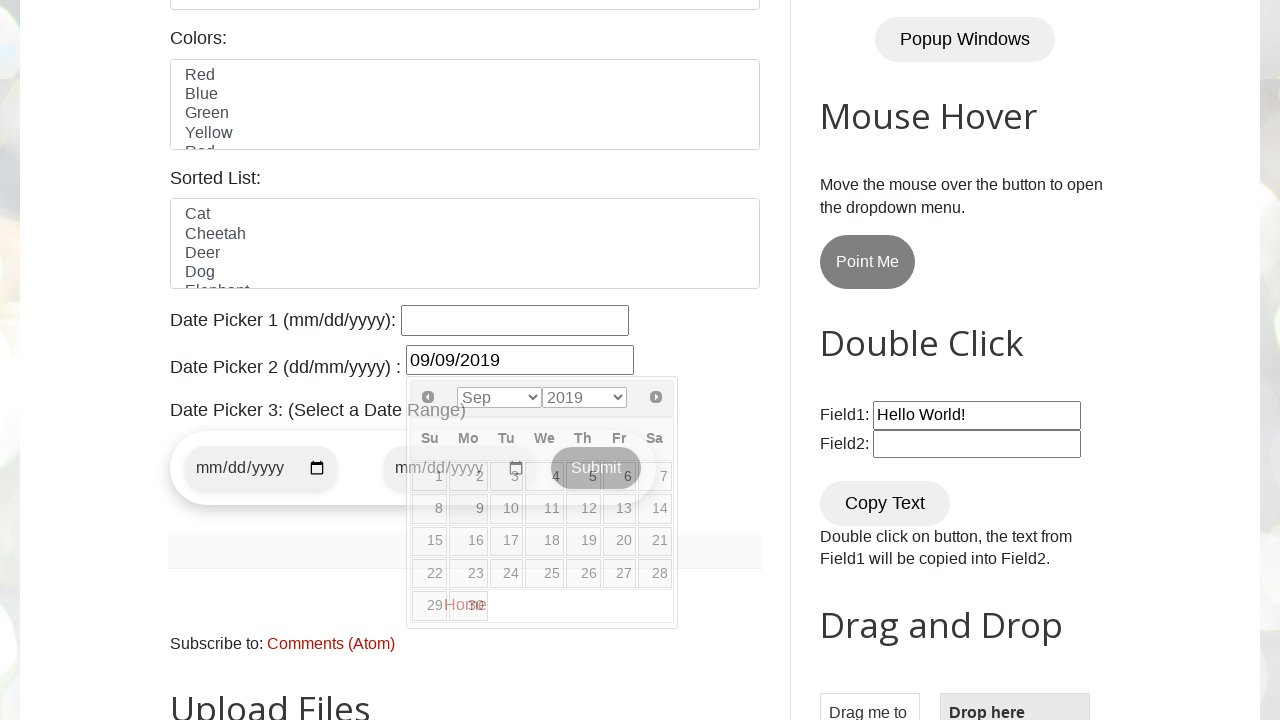

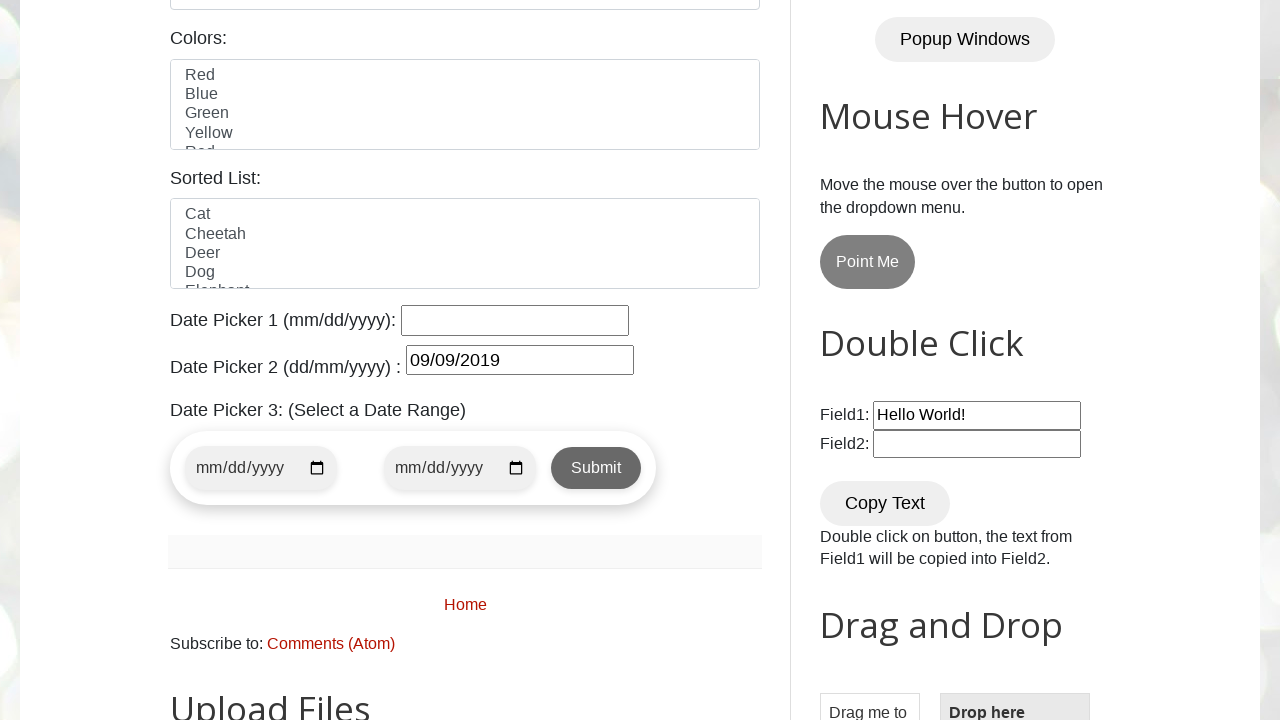